Tests JavaScript alert dialog by clicking alert button and accepting the alert

Starting URL: http://theinternet.przyklady.javastart.pl/javascript_alerts

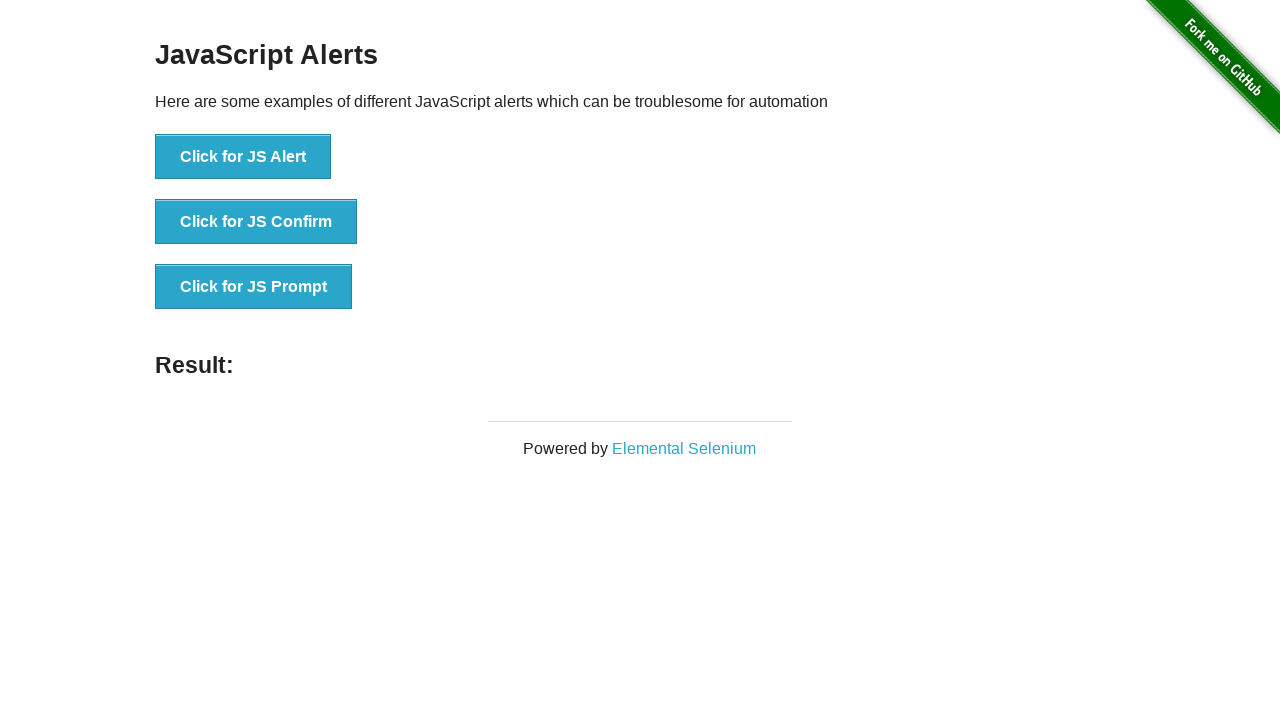

Clicked JS Alert button at (243, 157) on button[onclick='jsAlert()']
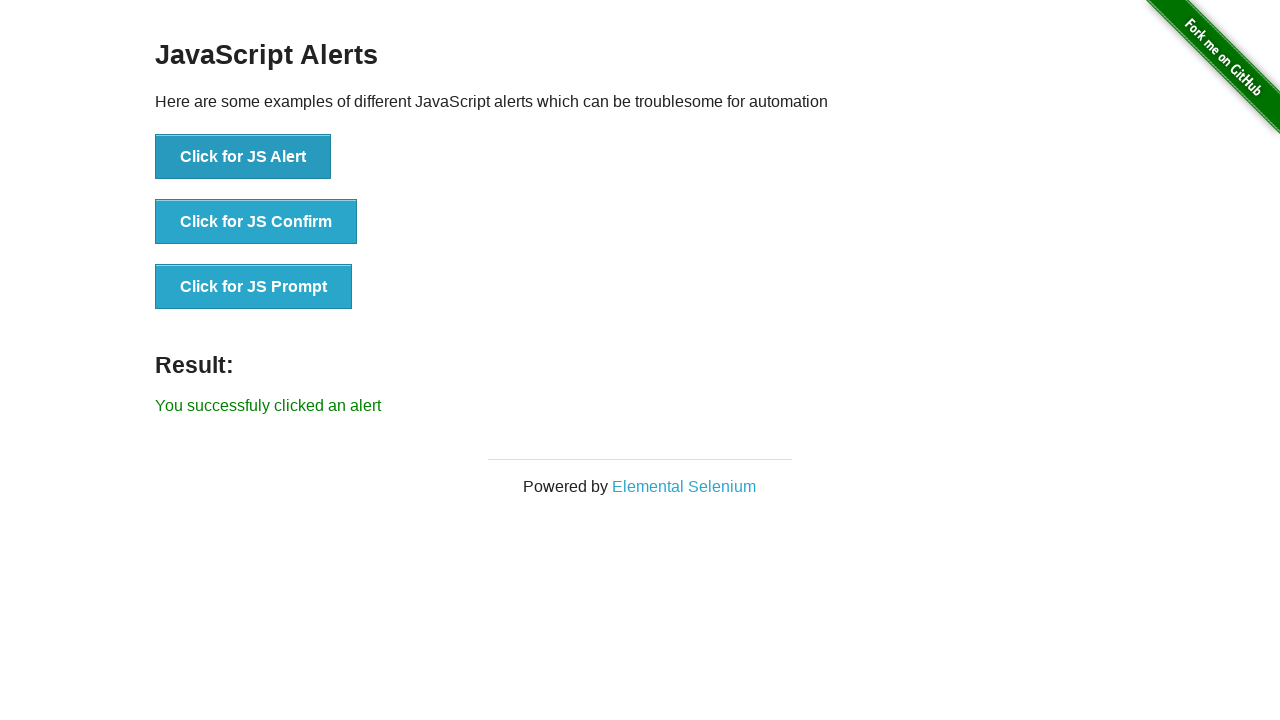

Set up dialog handler to accept alerts
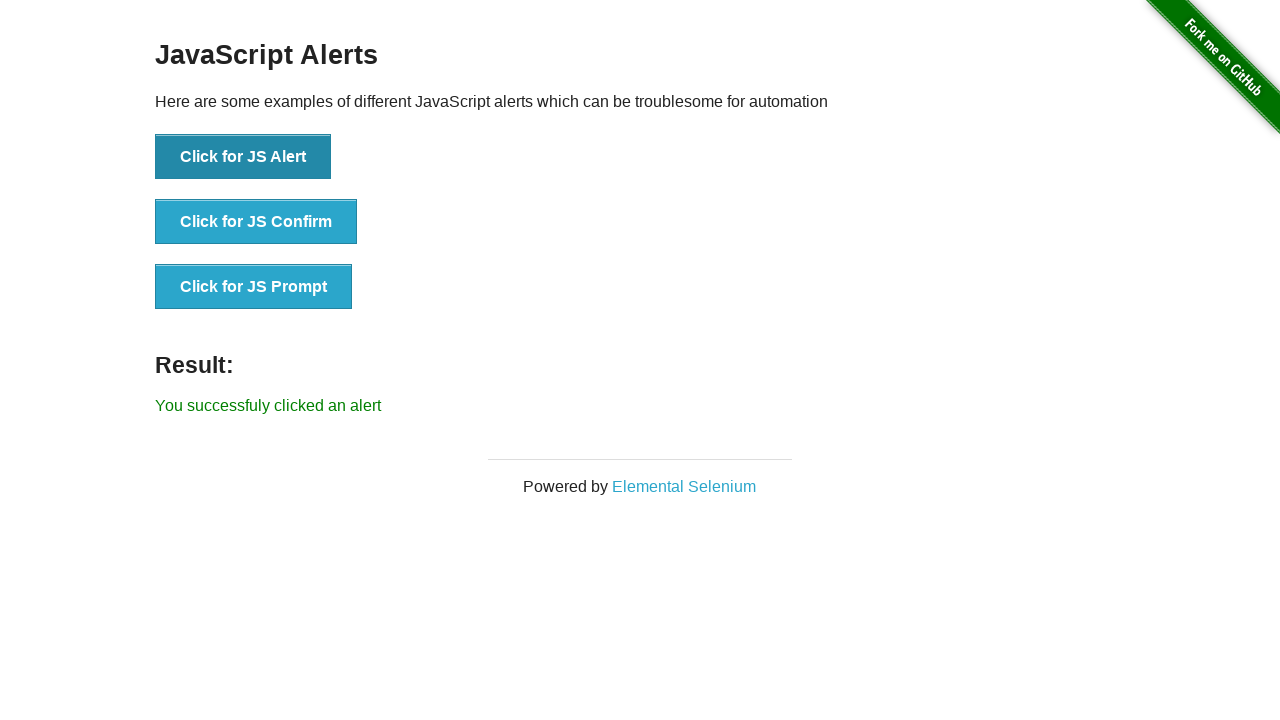

Clicked JS Alert button to trigger alert dialog at (243, 157) on button[onclick='jsAlert()']
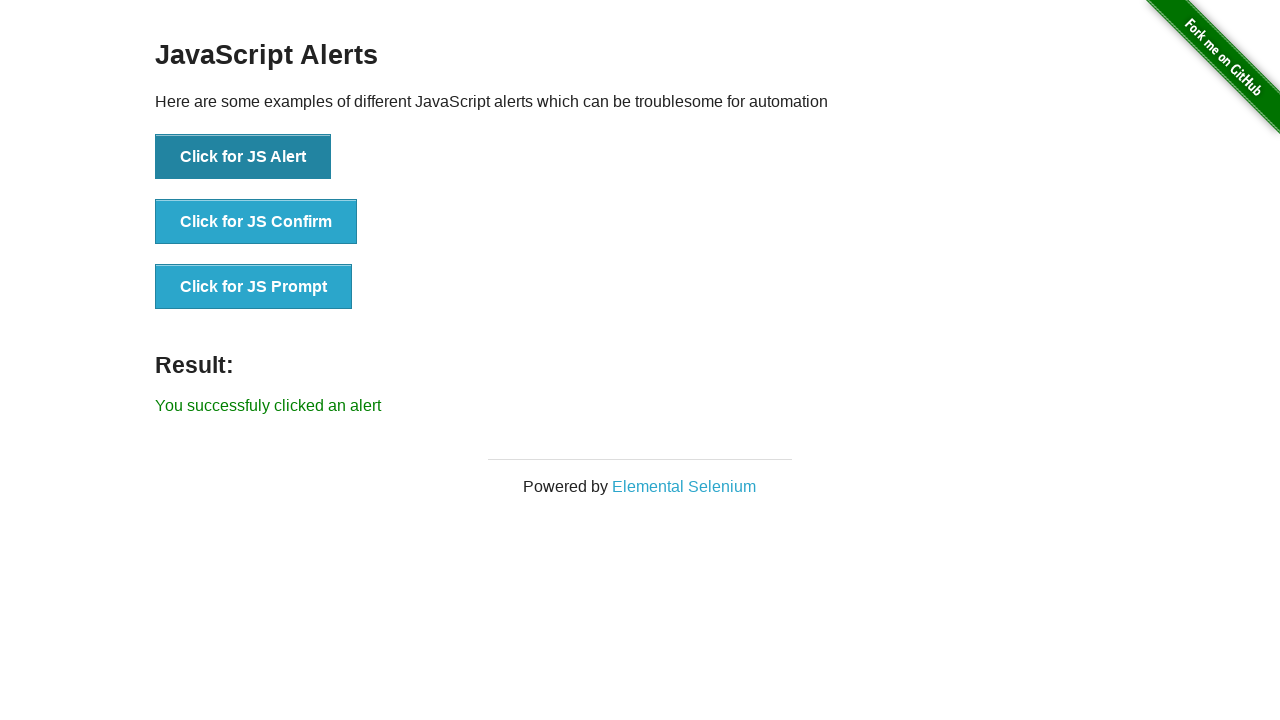

Waited for result message to appear
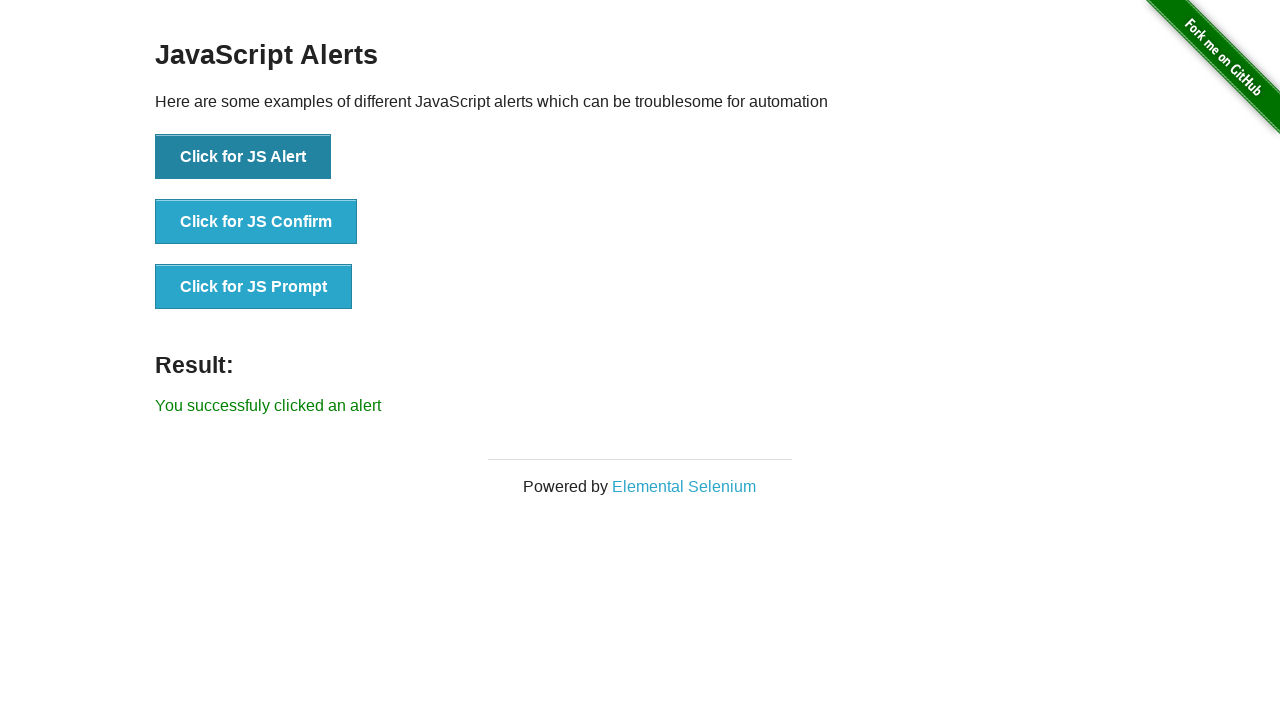

Verified result text matches expected message
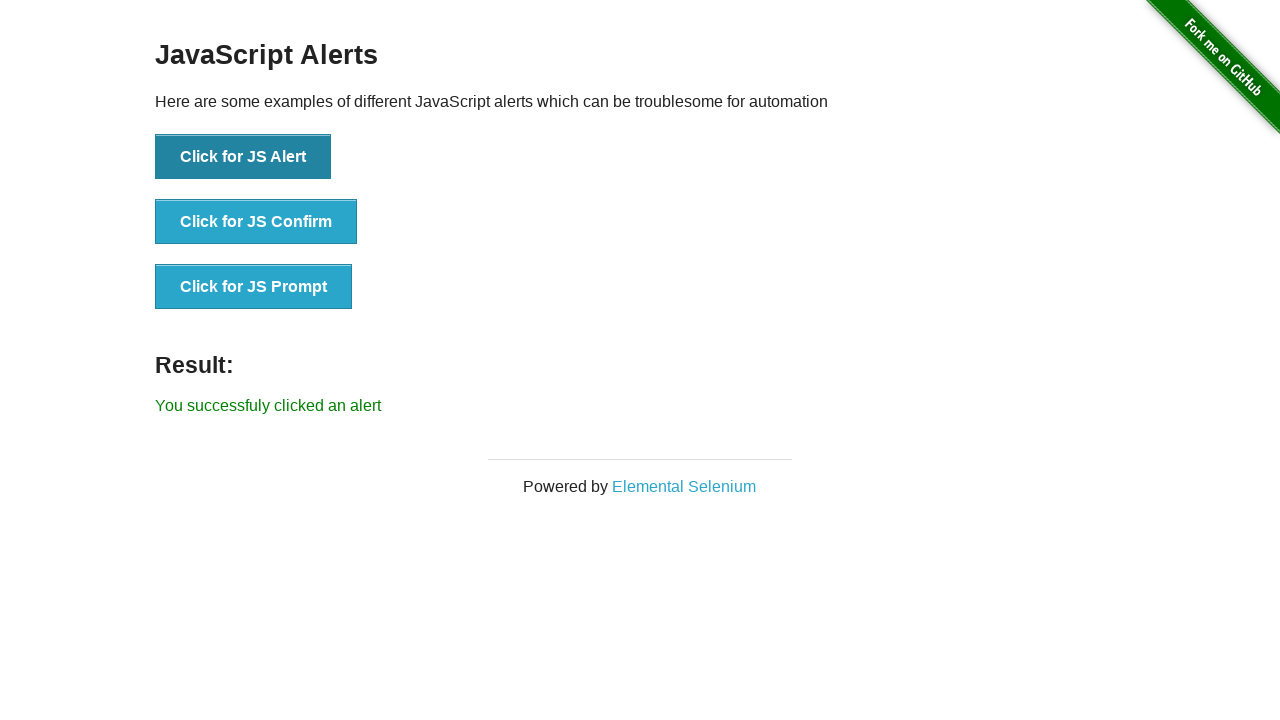

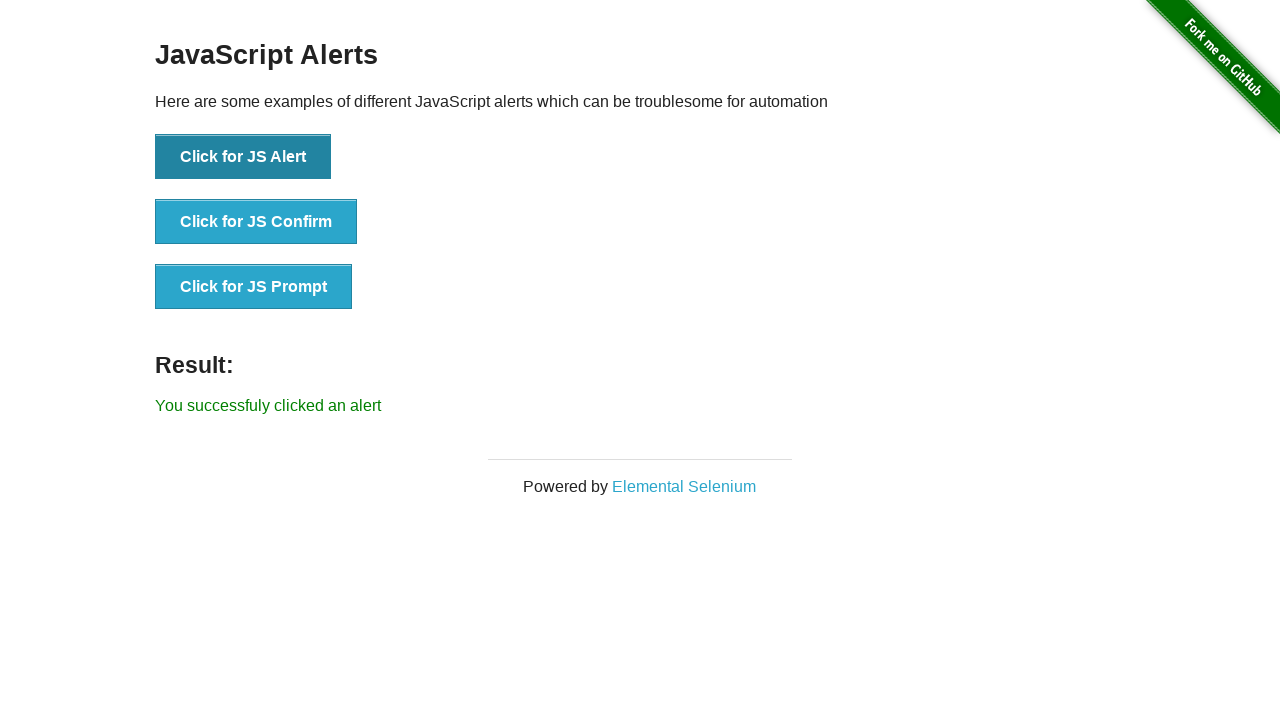